Tests mouse hover functionality by navigating to the Mouse Hover section, hovering over a menu item to reveal a submenu, clicking on a submenu option, and accepting the resulting alert.

Starting URL: https://manojkumar4636.github.io/Selenium_Practice_Hub/home.html

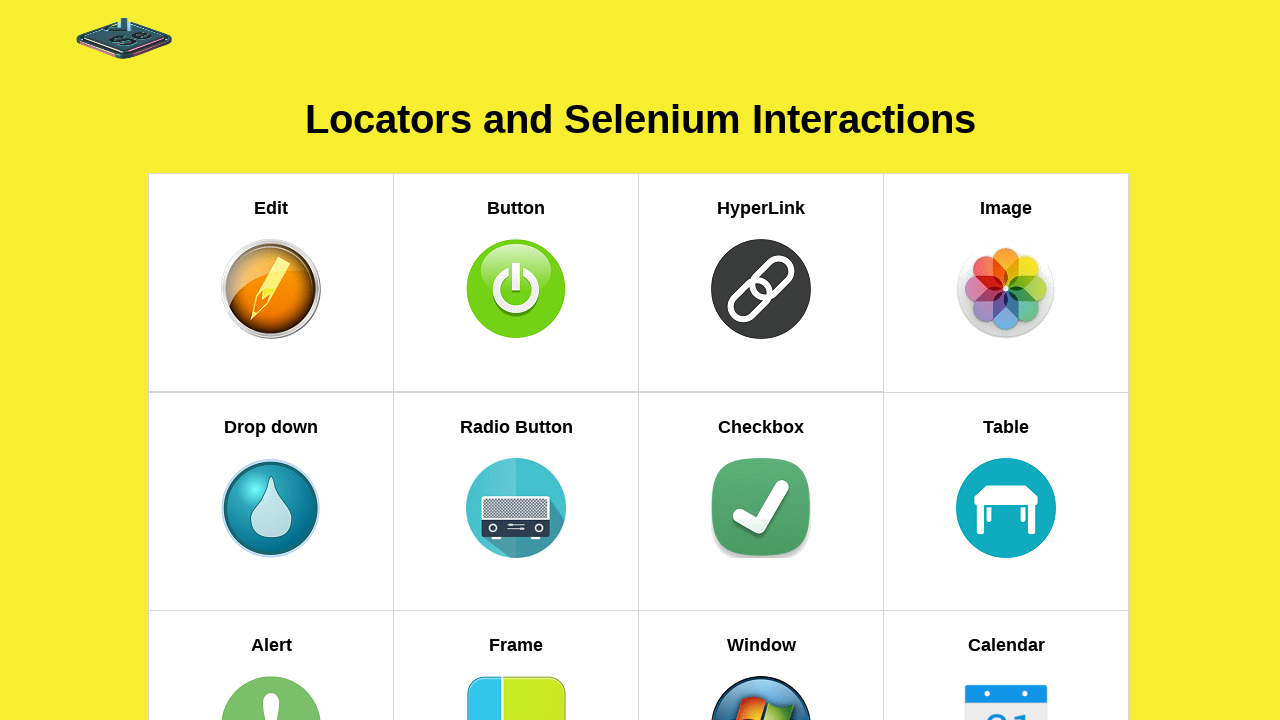

Clicked on the Mouse Hover card to navigate to that section at (271, 566) on xpath=//h5[text()='Mouse Hover']//parent::a
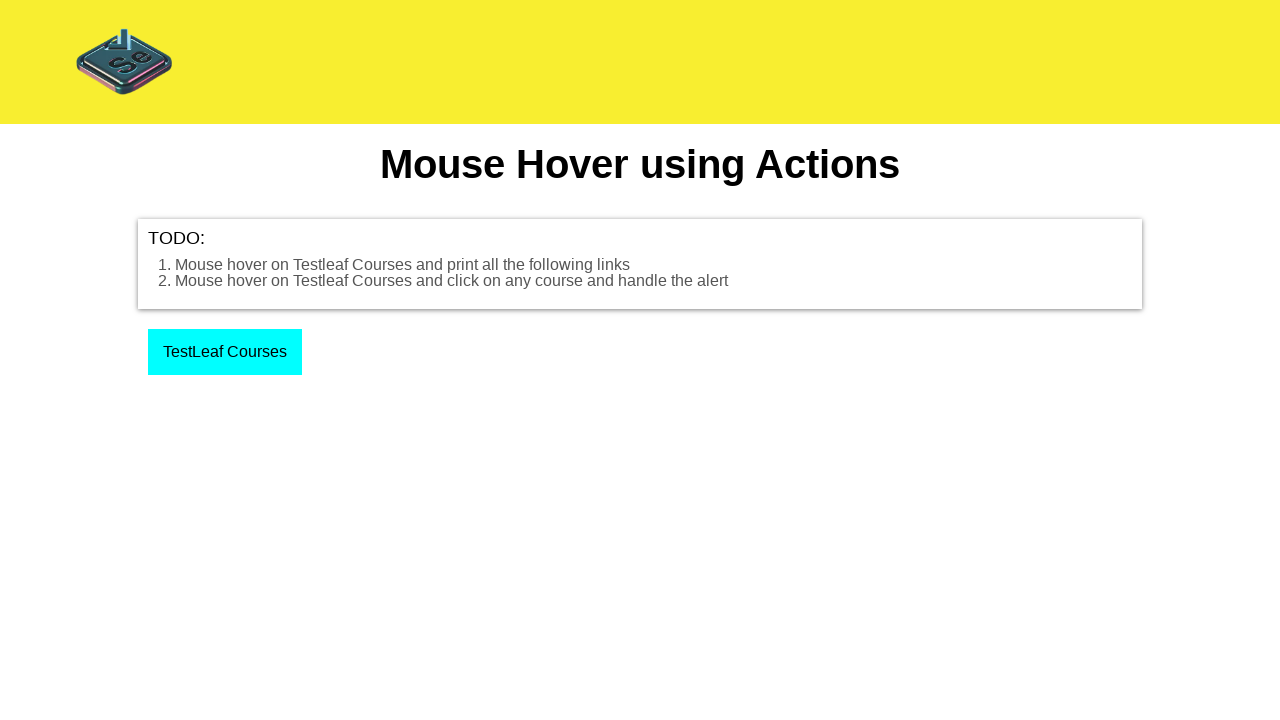

Hovered over the 'TestLeaf Courses' link to reveal the submenu at (225, 352) on a:has-text('TestLeaf Courses')
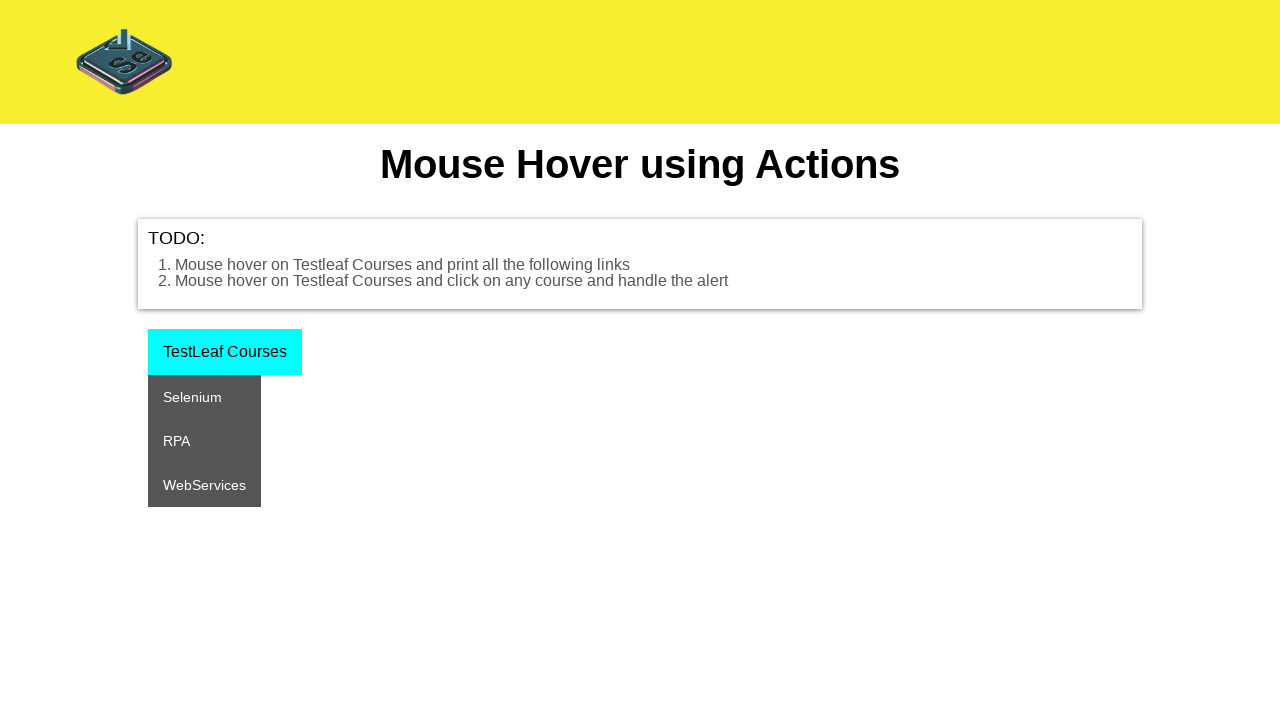

Clicked on the 'Selenium' option from the revealed submenu at (204, 397) on a:has-text('Selenium')
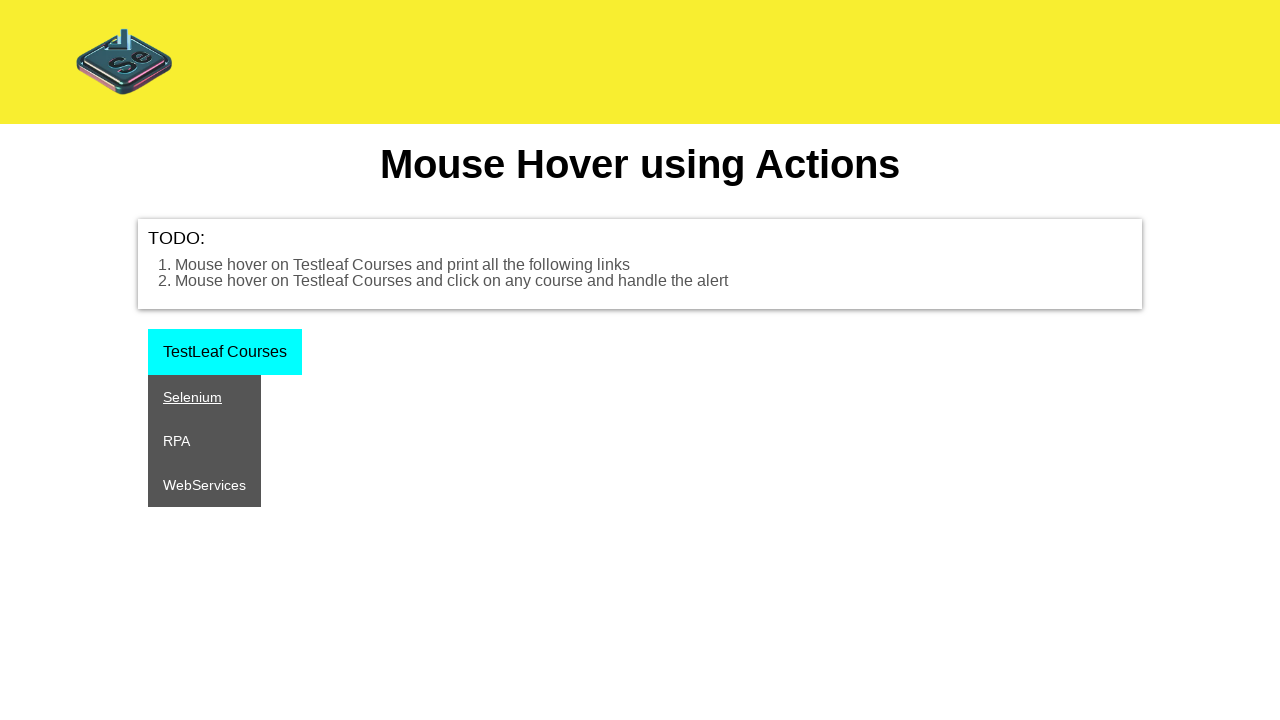

Set up dialog handler to accept the alert
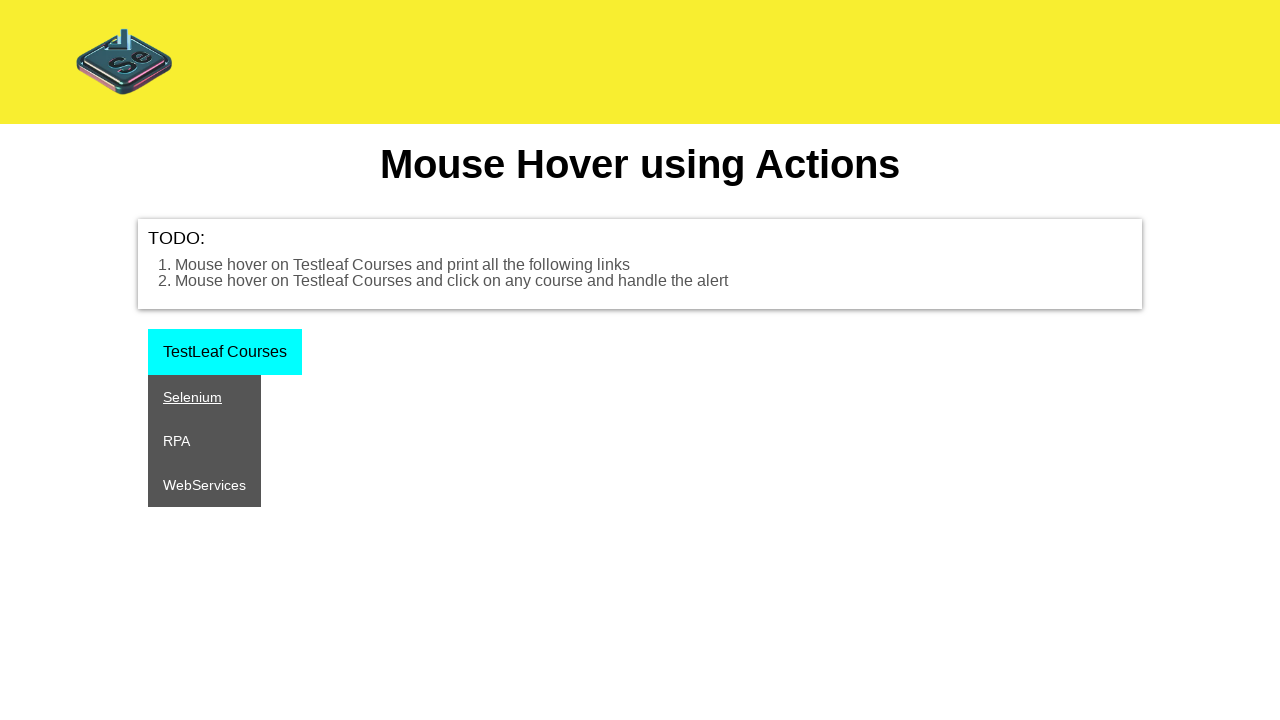

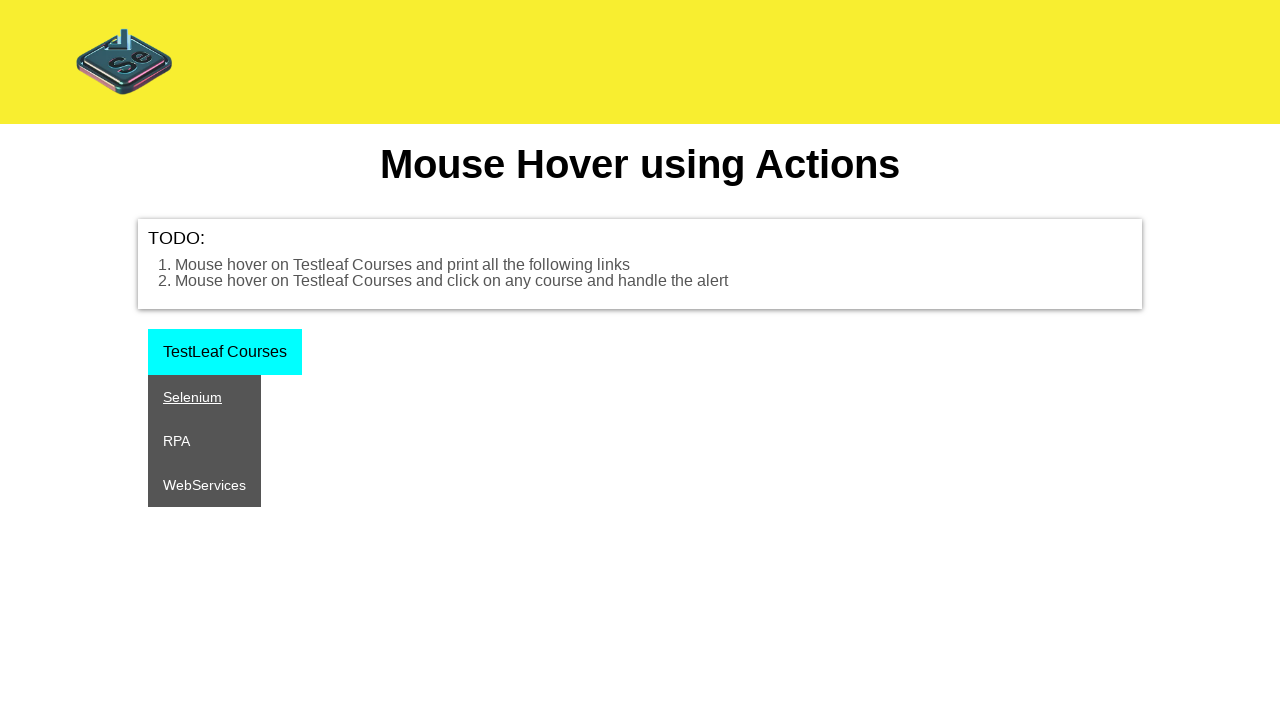